Tests JavaScript alert handling by clicking a button to trigger a simple alert, accepting it, and verifying the result message is displayed

Starting URL: https://training-support.net/webelements/alerts

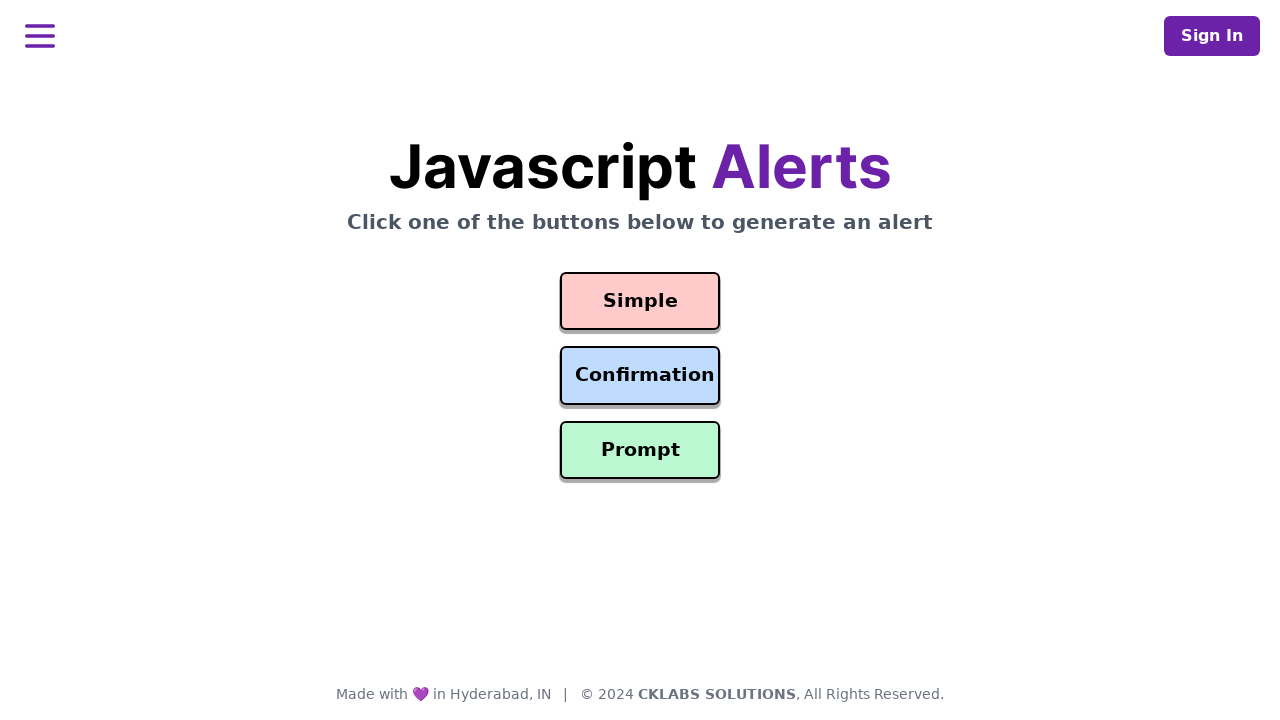

Clicked button to trigger simple alert at (640, 301) on #simple
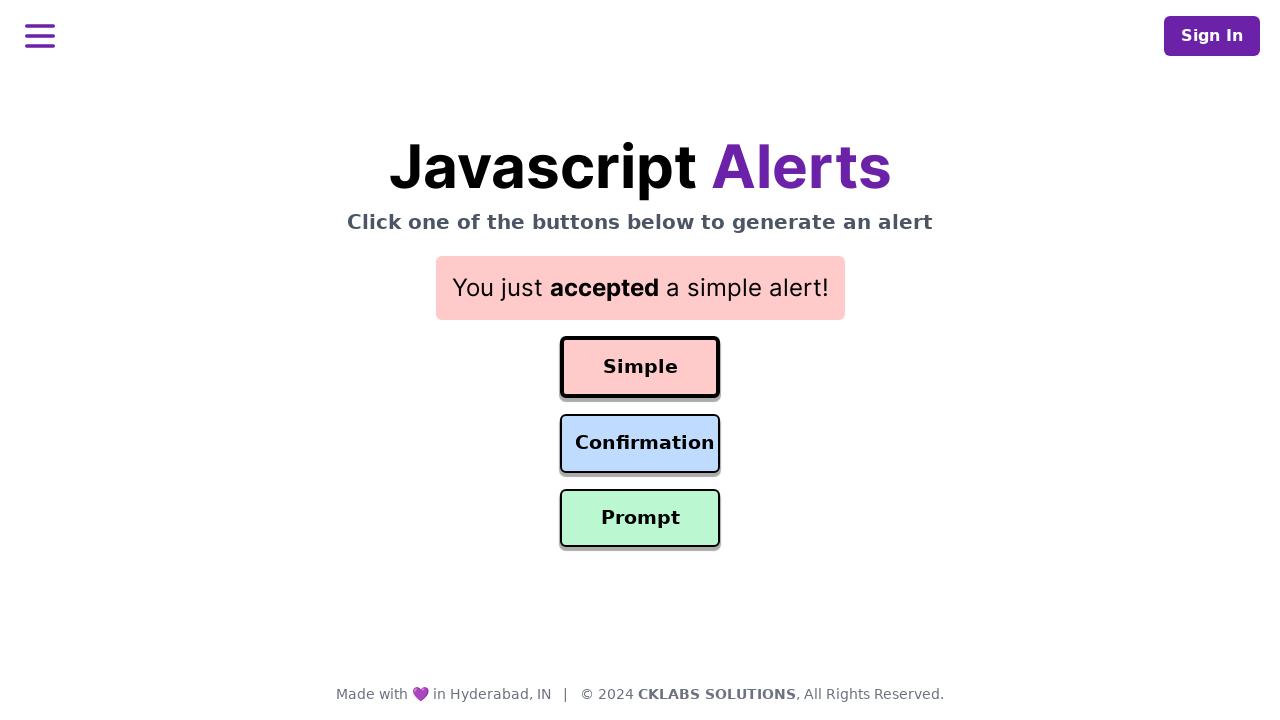

Set up alert handler to accept dialog
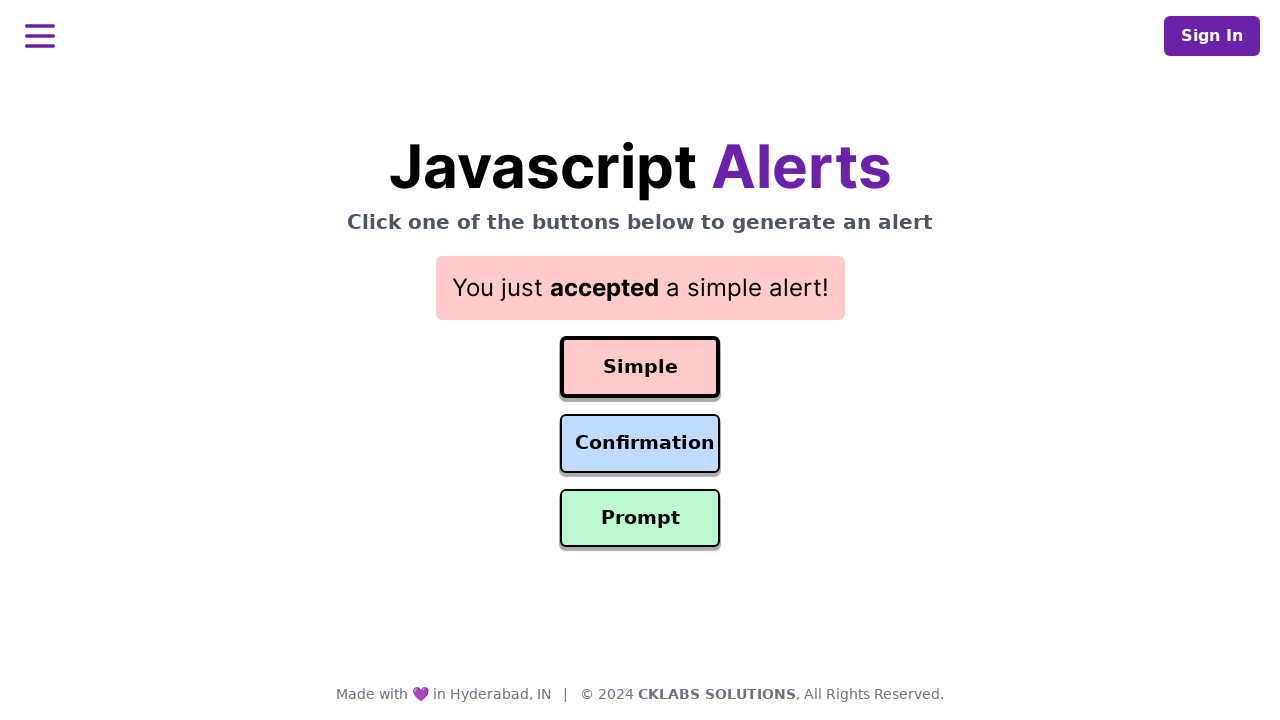

Result message displayed after accepting alert
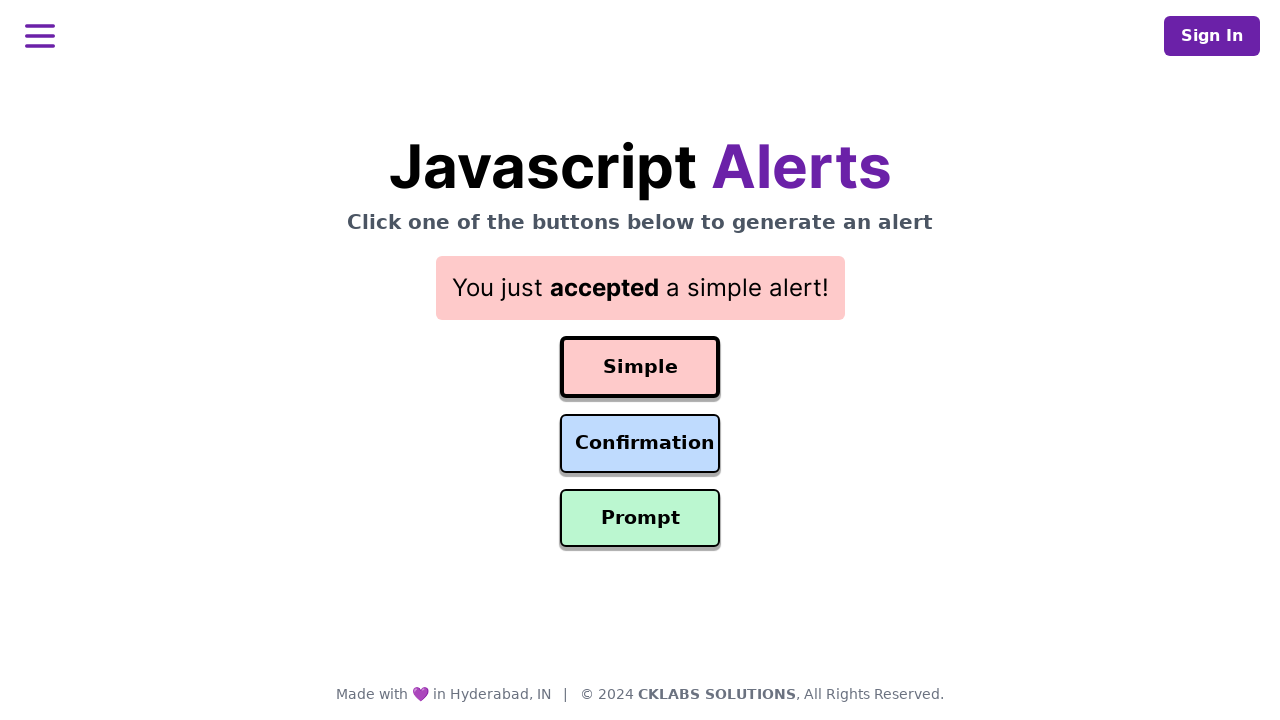

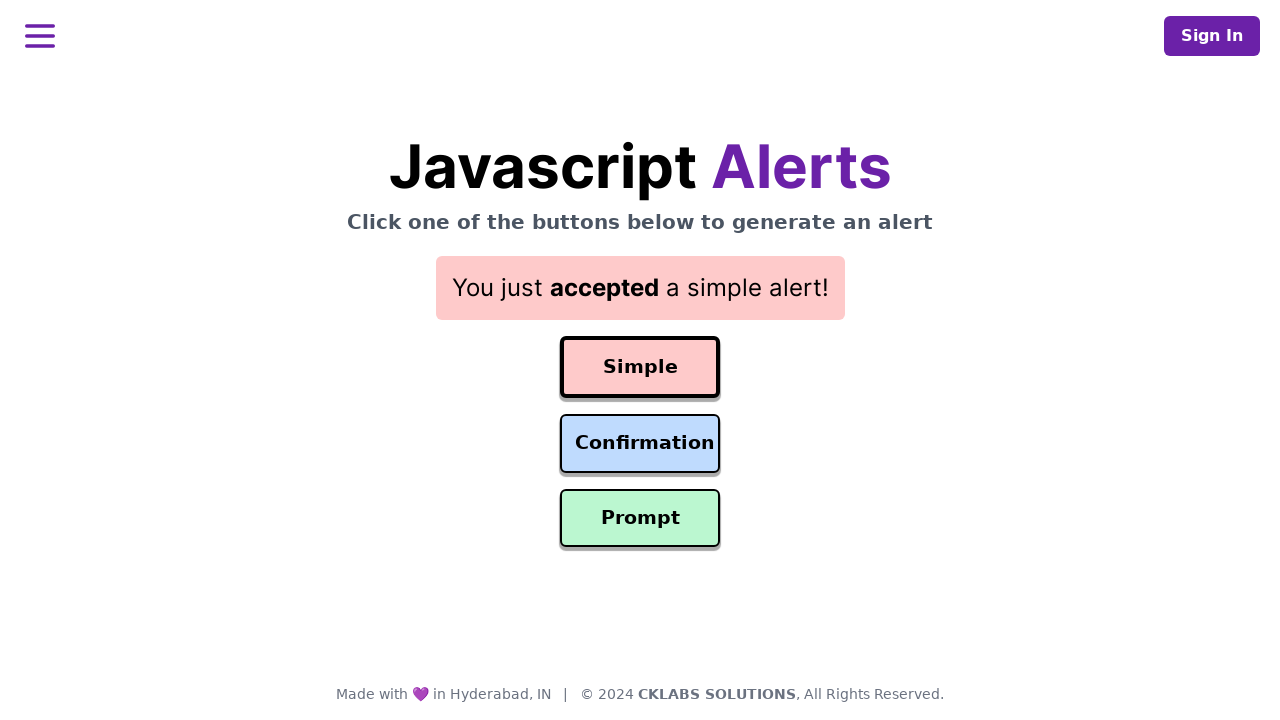